Tests dynamic content page by loading it and reloading to see content changes

Starting URL: https://the-internet.herokuapp.com/

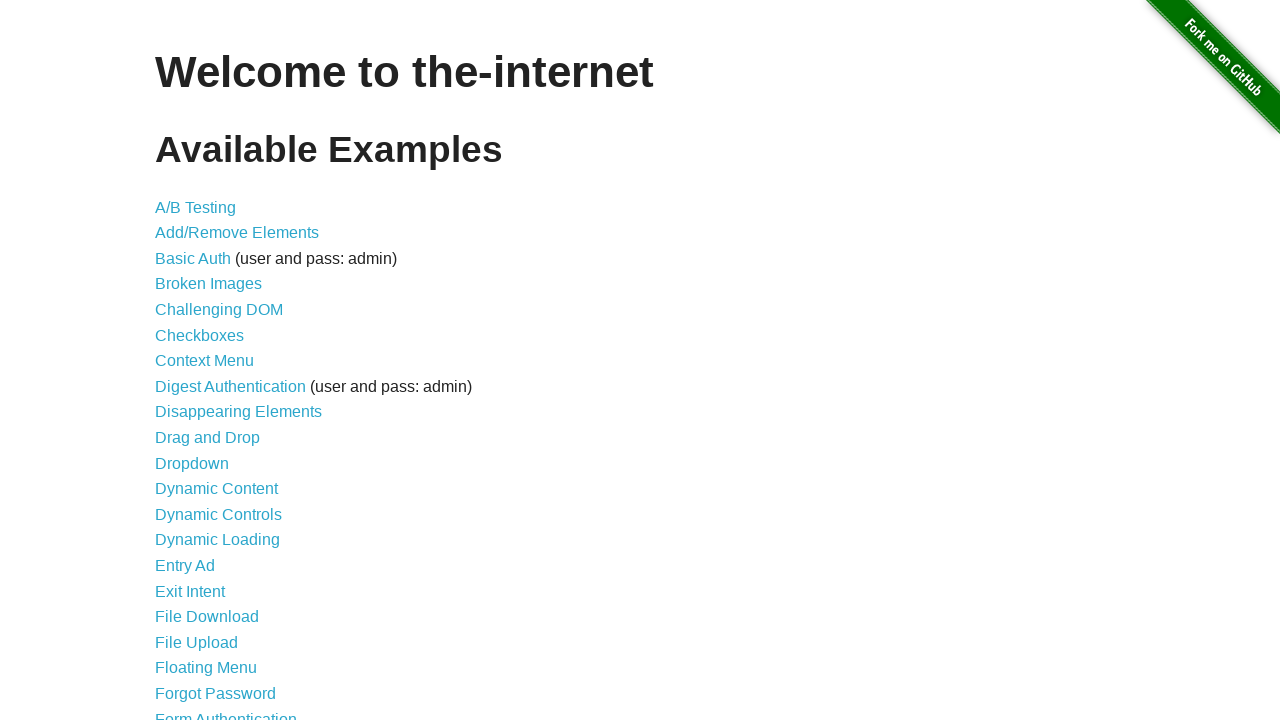

Clicked Dynamic Content link at (216, 489) on text=Dynamic Content
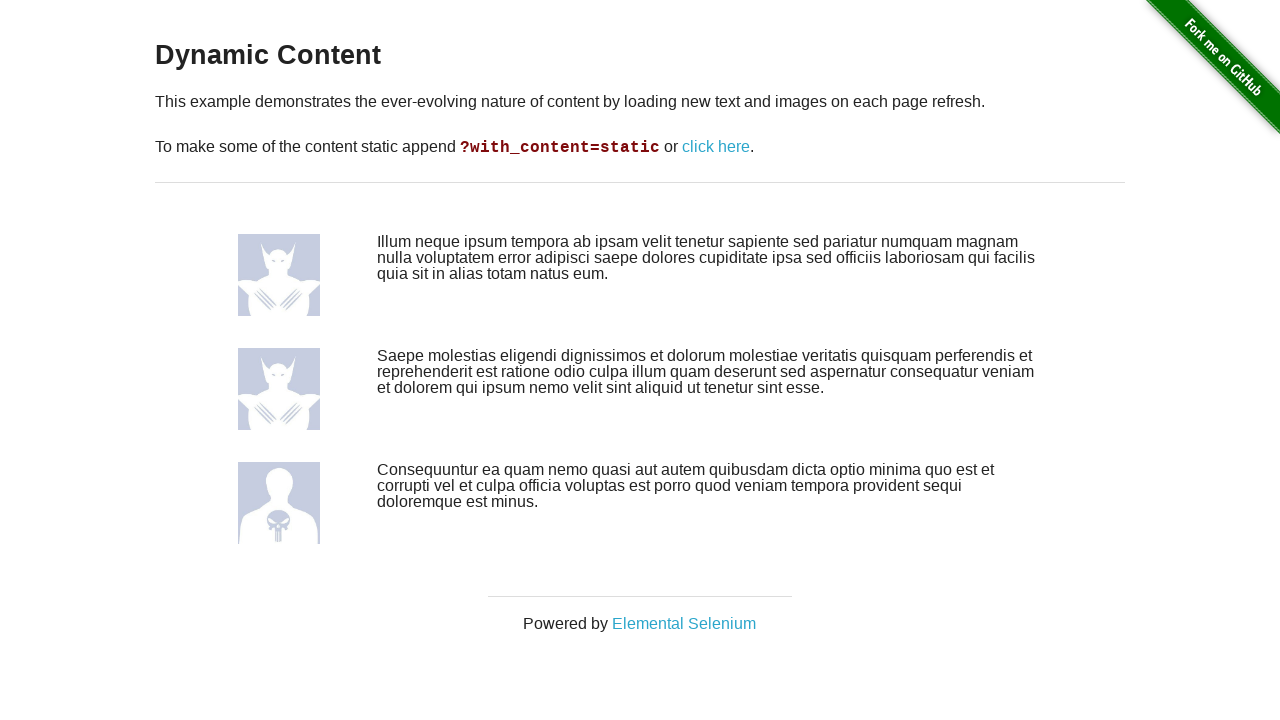

Dynamic content loaded
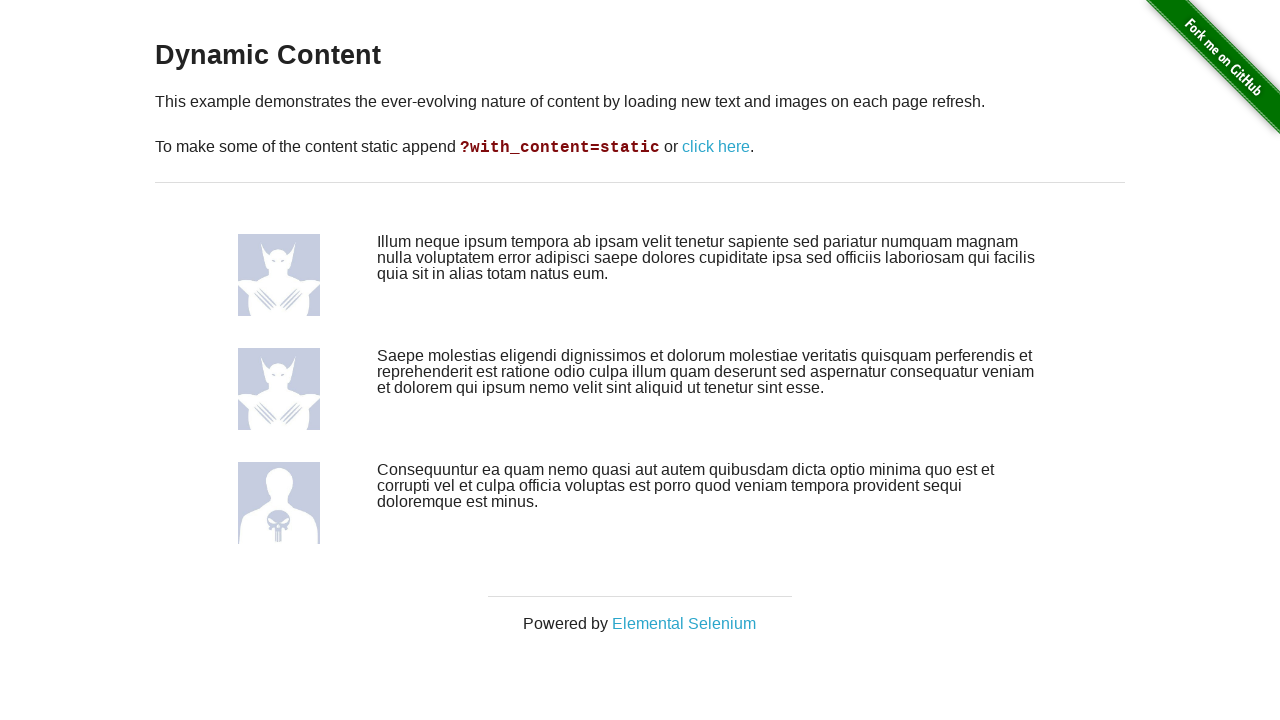

Reloaded page to trigger dynamic content change
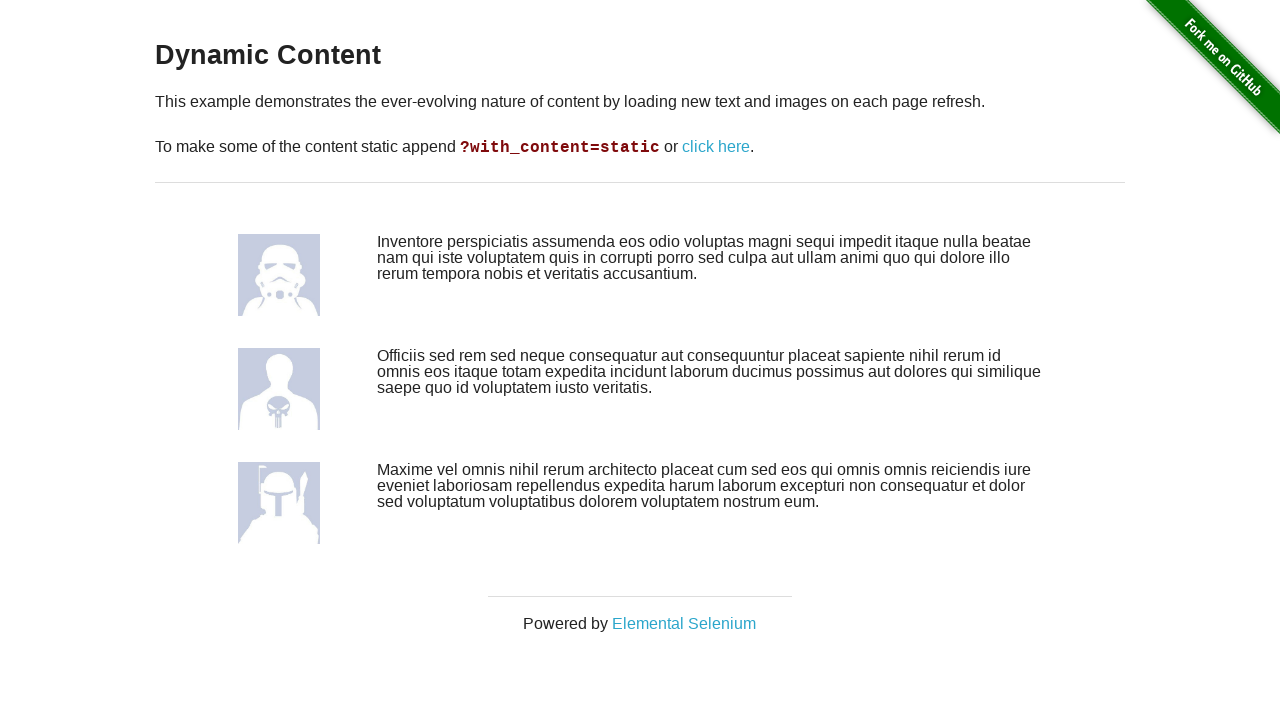

Dynamic content loaded after page reload
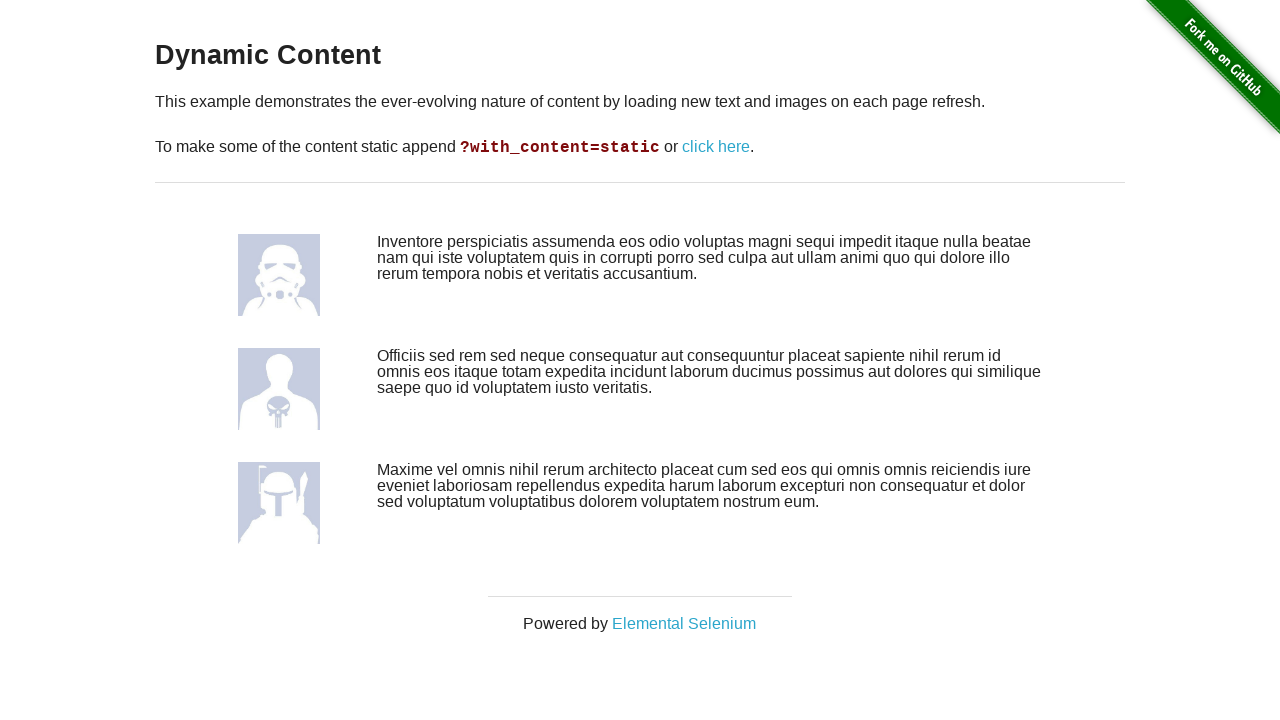

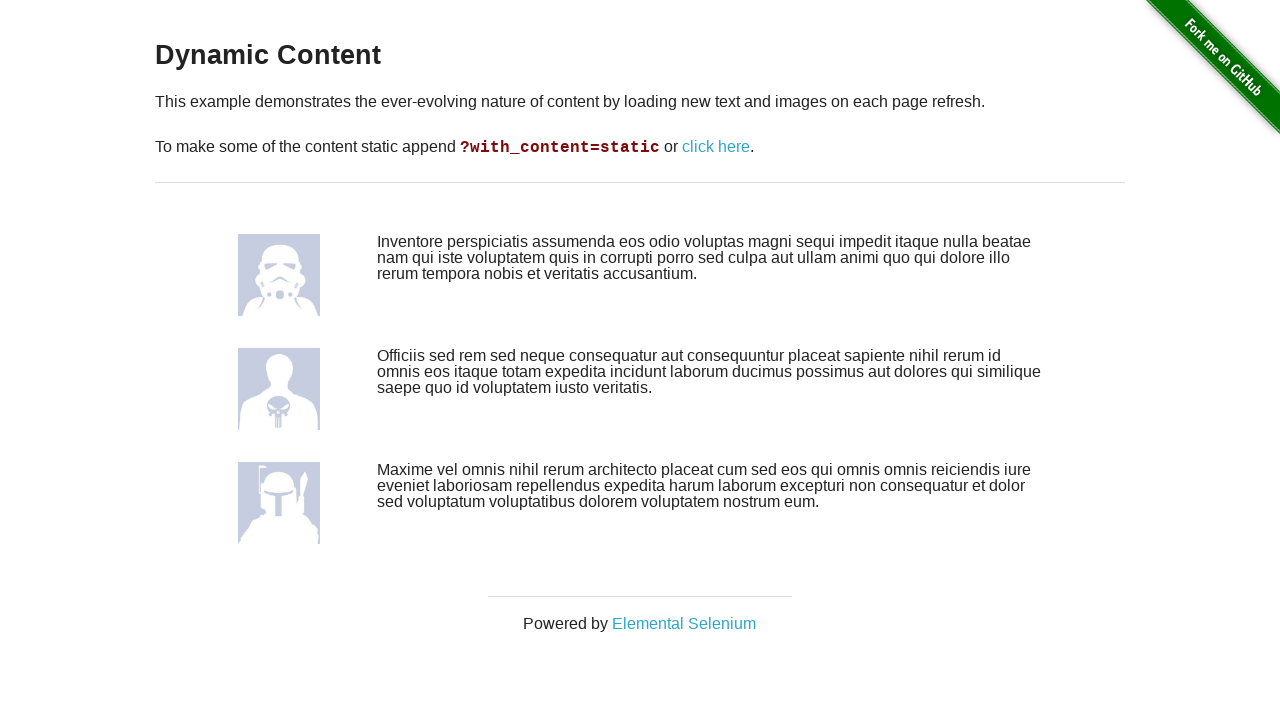